Tests drag and drop functionality by dragging element from column A to column B and verifying the elements swap positions correctly.

Starting URL: http://the-internet.herokuapp.com/drag_and_drop

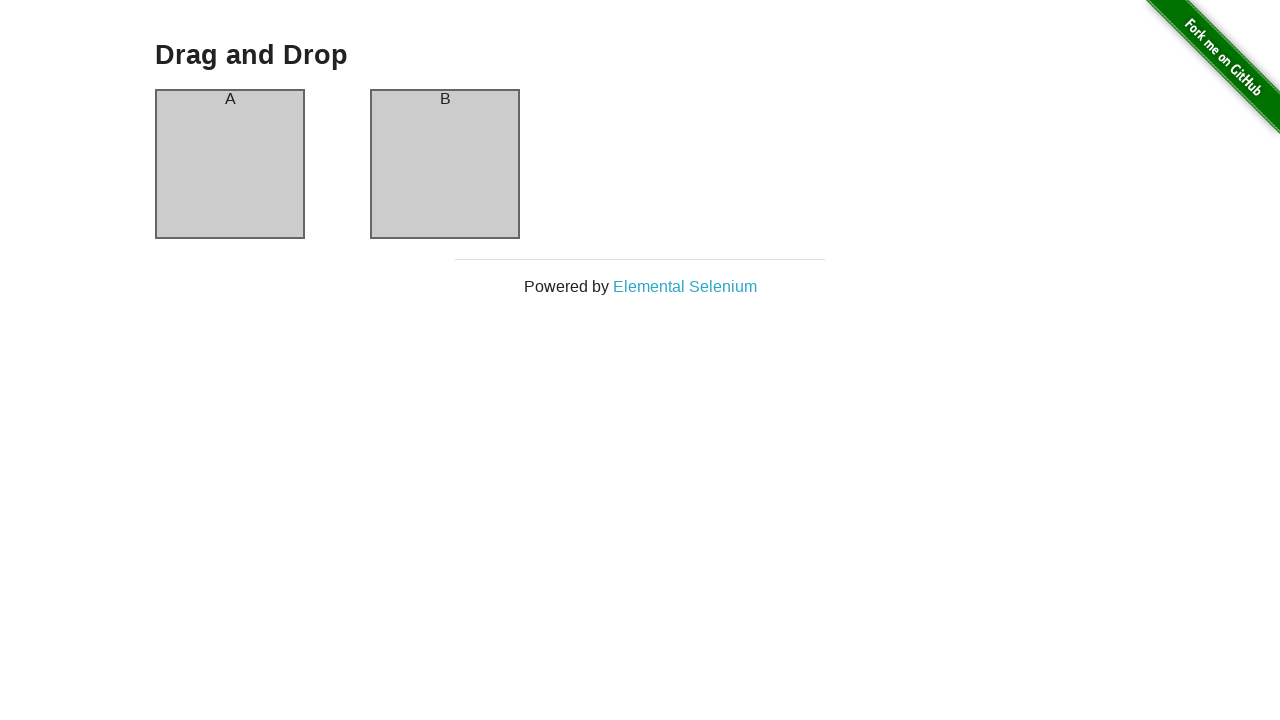

Verified initial position - column A header is 'A'
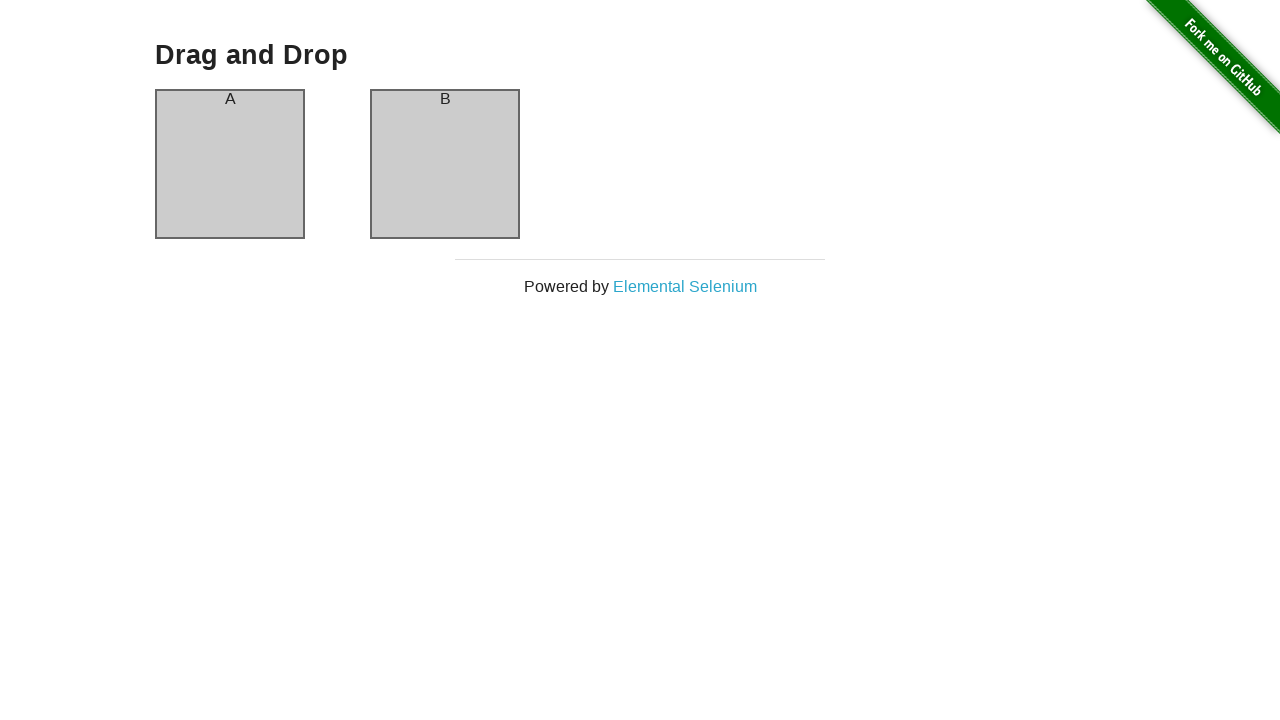

Dragged element from column A to column B at (445, 164)
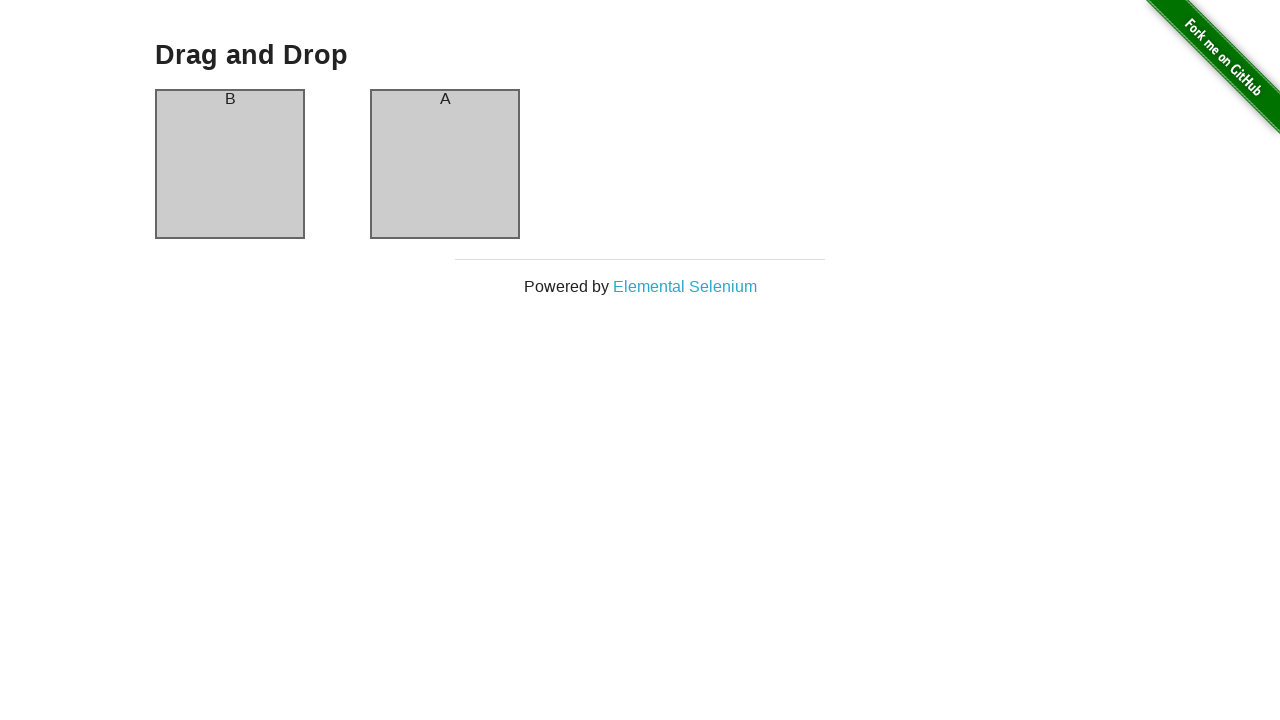

Verified final position - column B header is now 'A' after drag and drop
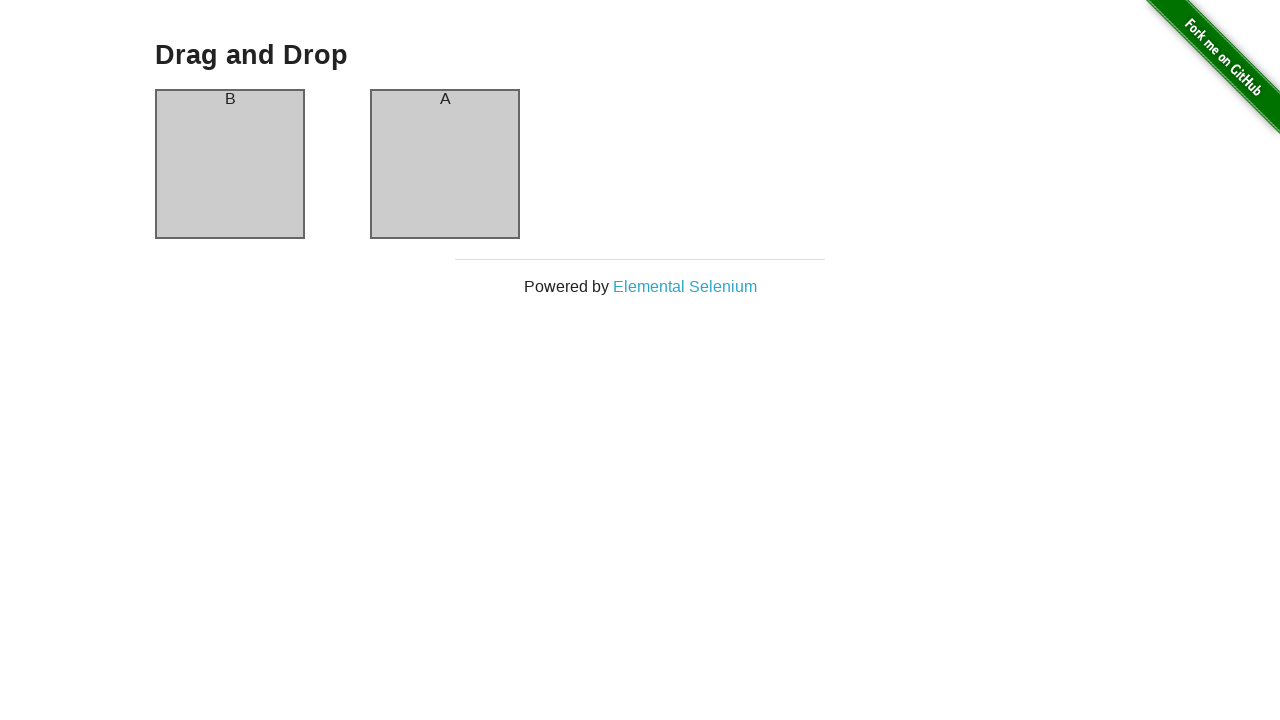

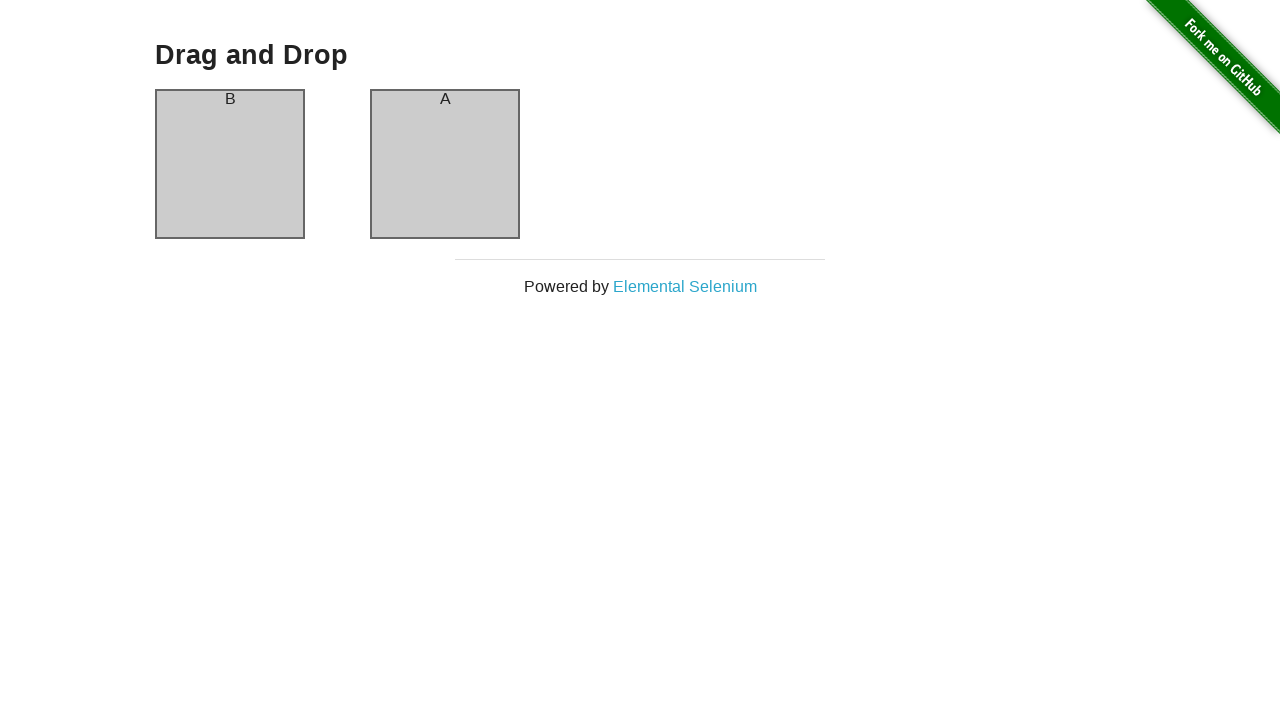